Tests file upload functionality by selecting a file and submitting the upload form

Starting URL: https://awesomeqa.com/selenium/upload.html

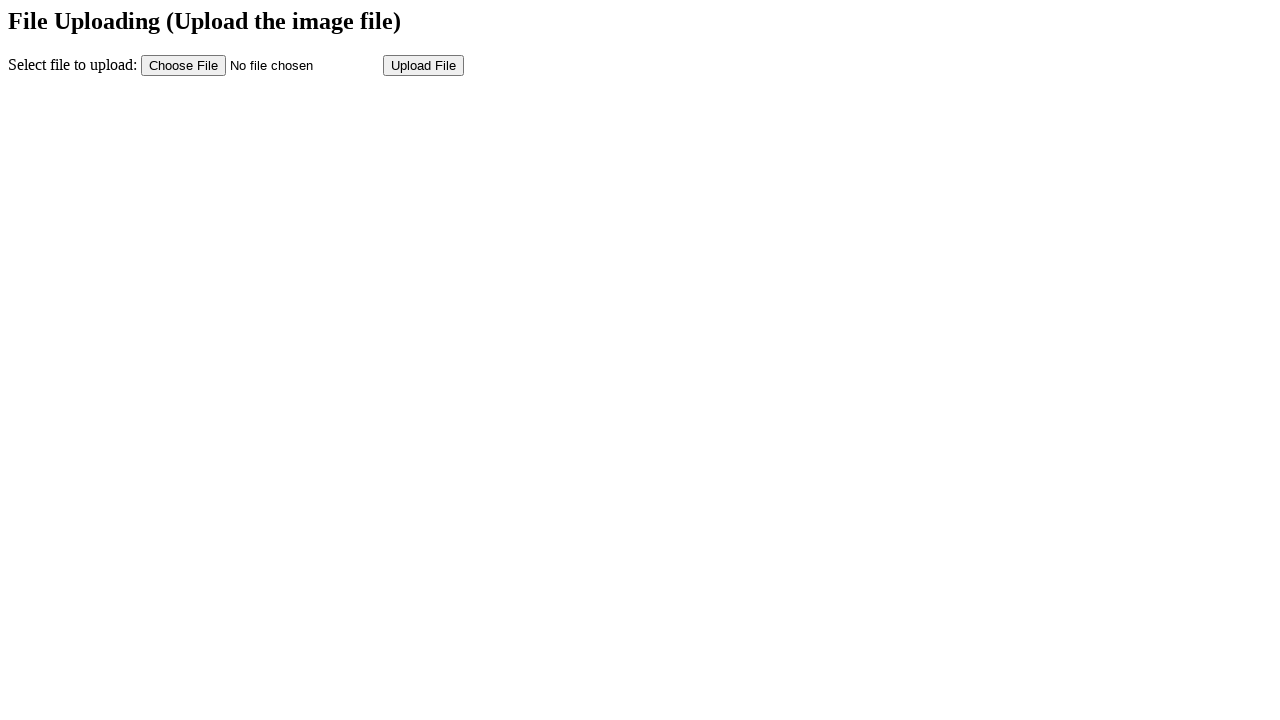

Created temporary test file 'TestData.txt' with sample data
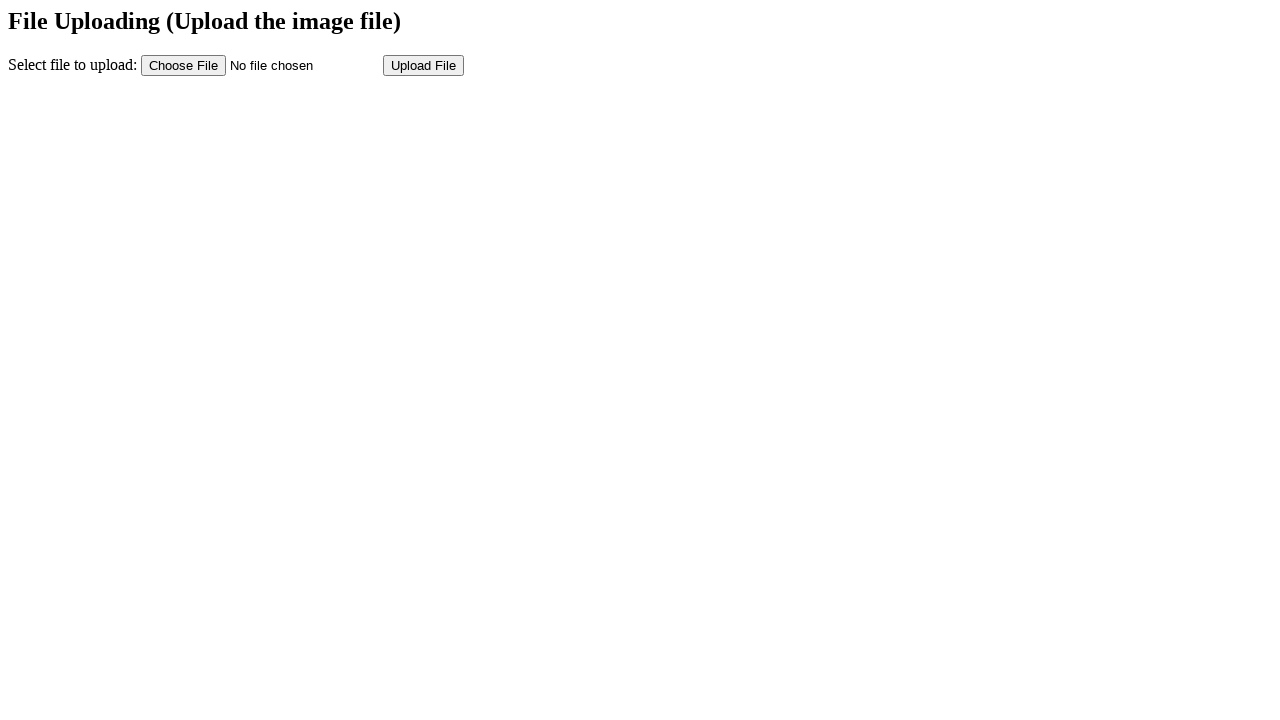

Set input file for upload to TestData.txt
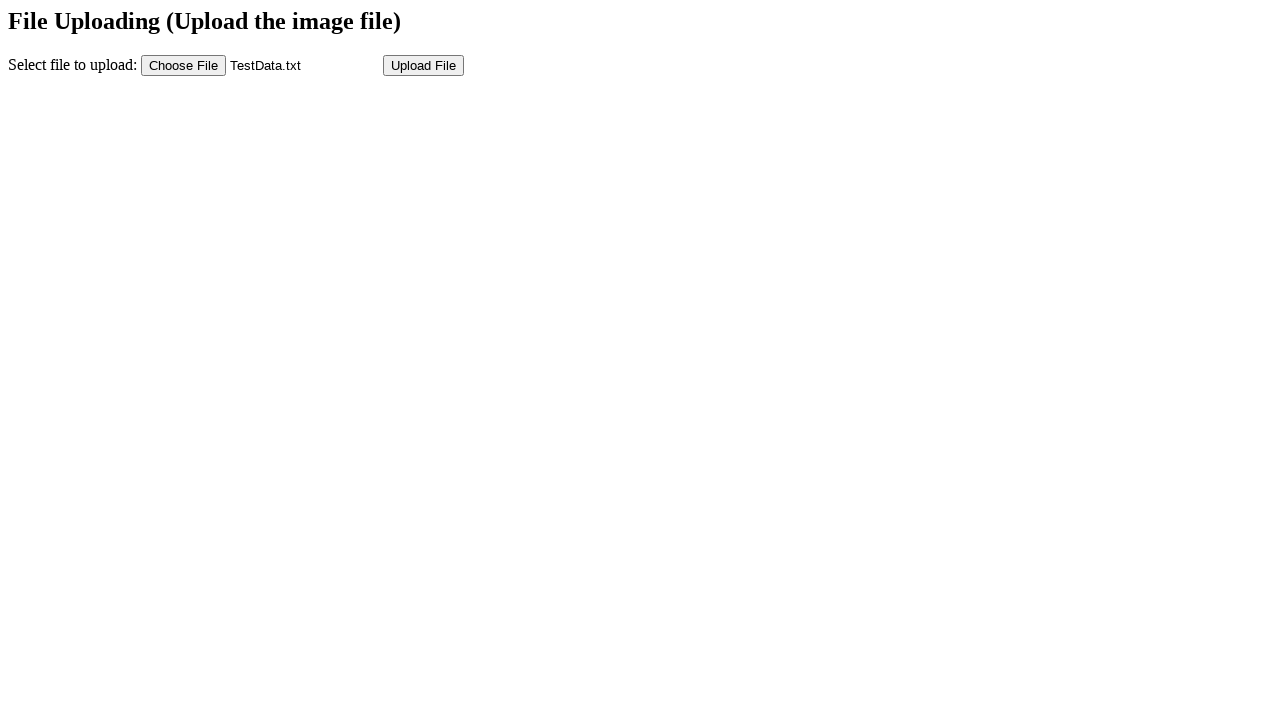

Clicked submit button to upload file at (424, 65) on input[name='submit']
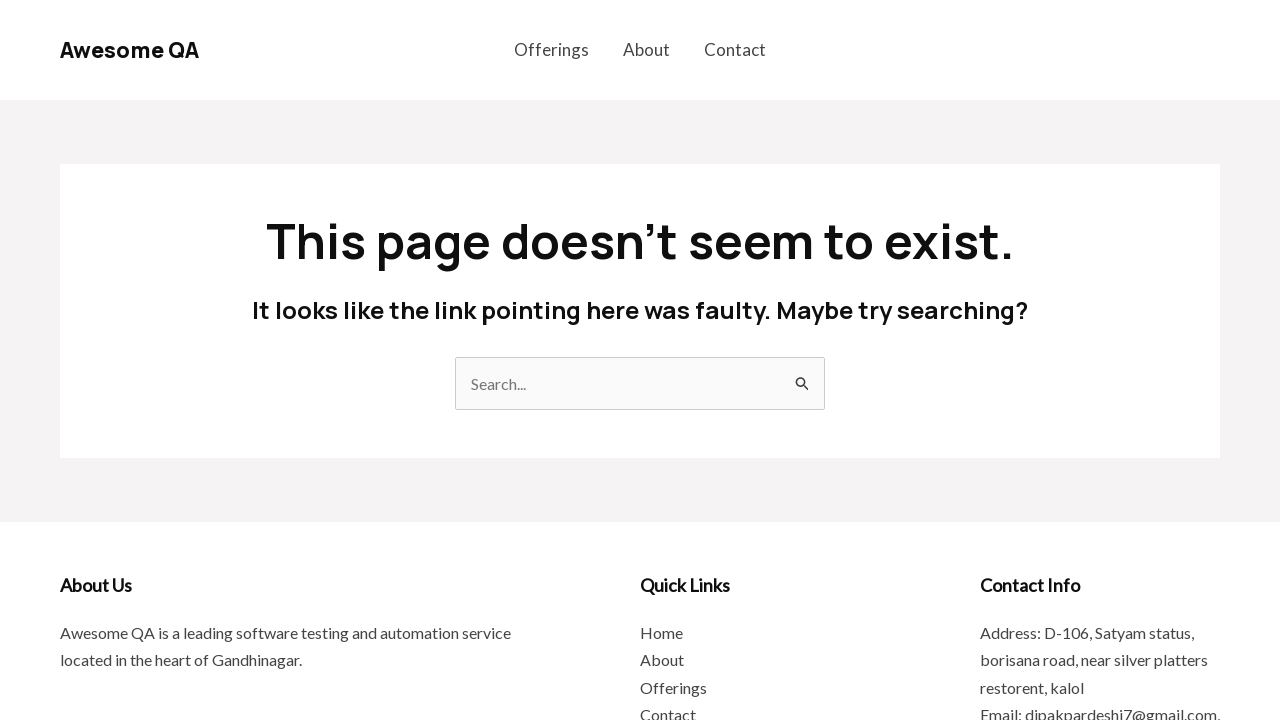

Cleaned up temporary test file
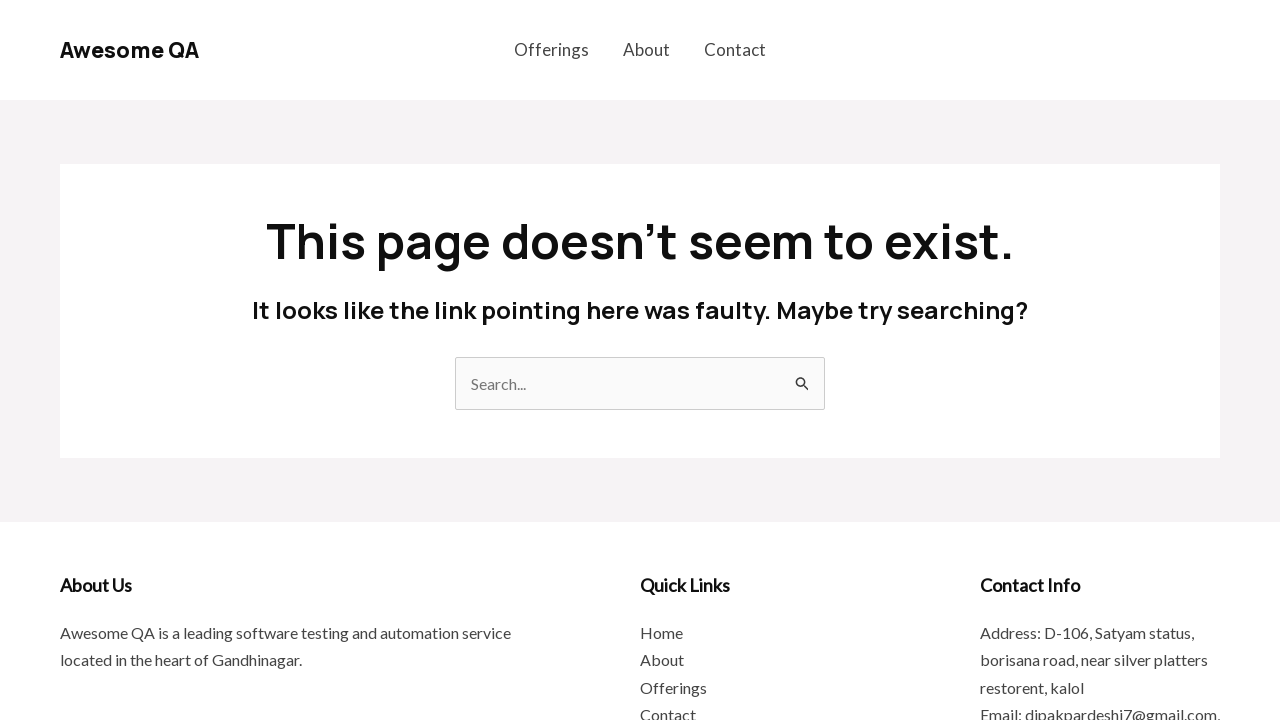

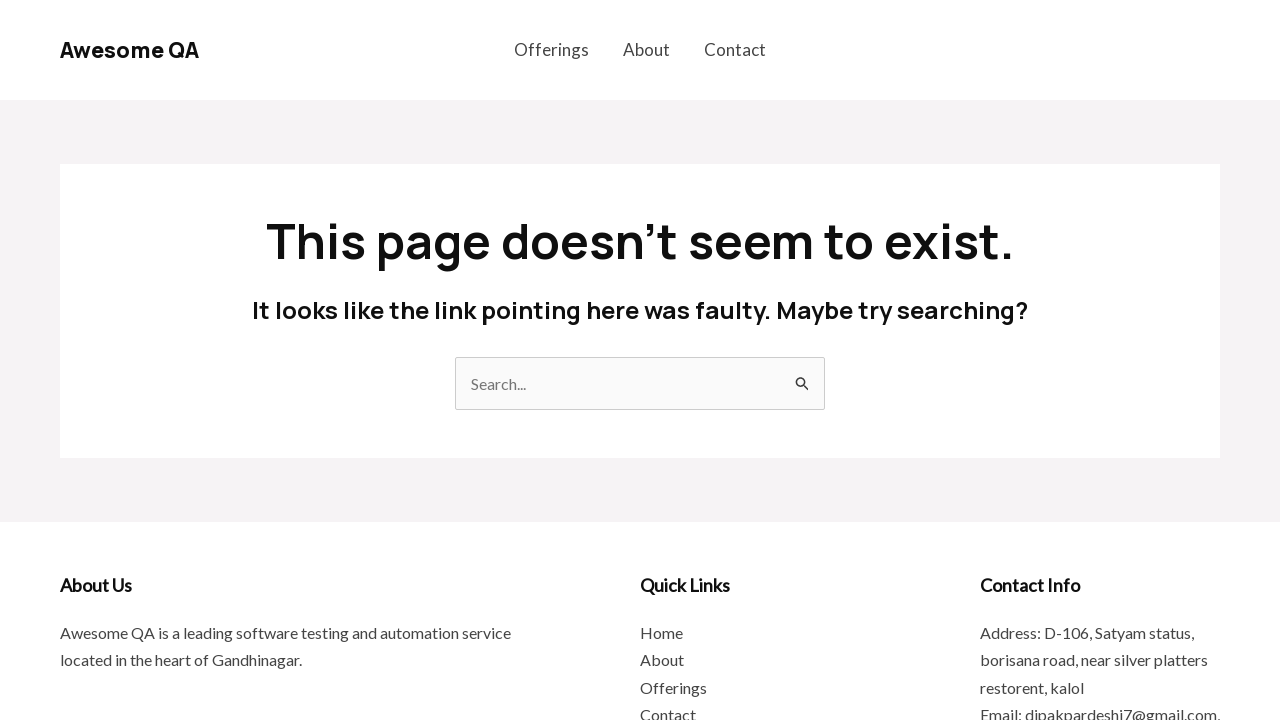